Tests the jQuery UI datepicker demo by switching to the iframe containing the datepicker and entering a date value with keyboard submission.

Starting URL: https://jqueryui.com/datepicker/#dropdown-month-year

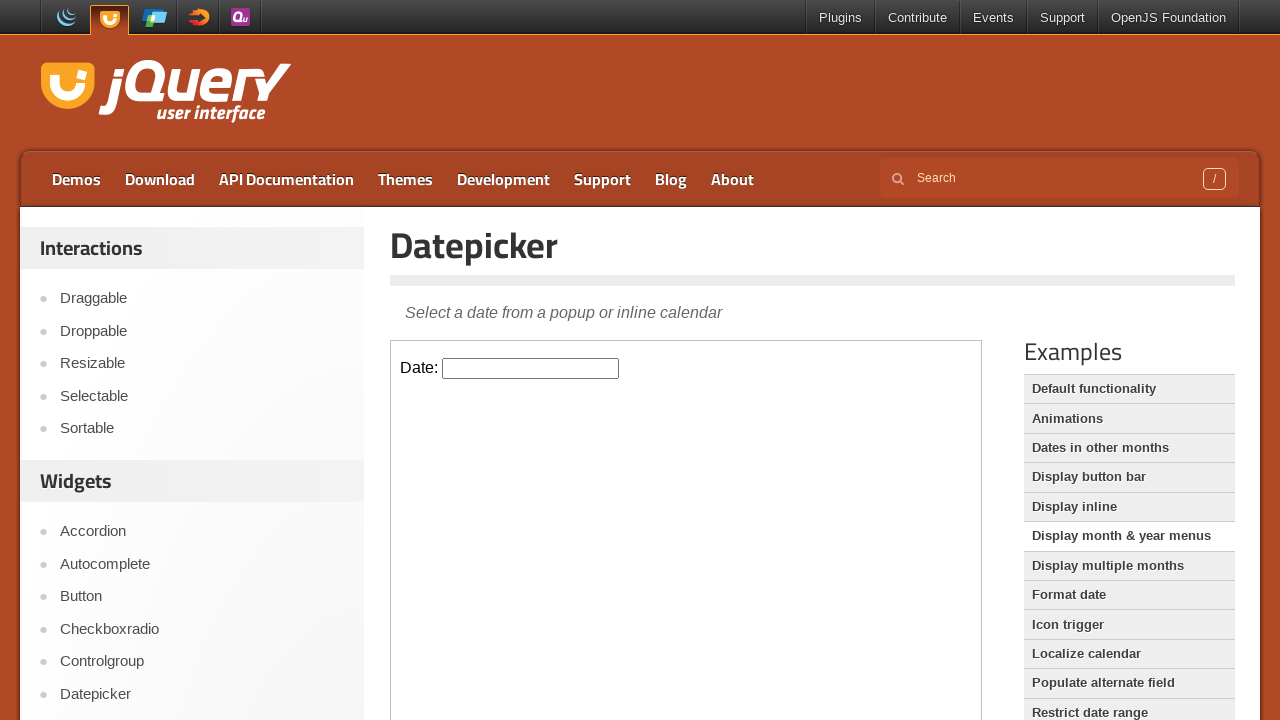

Located iframe containing datepicker demo
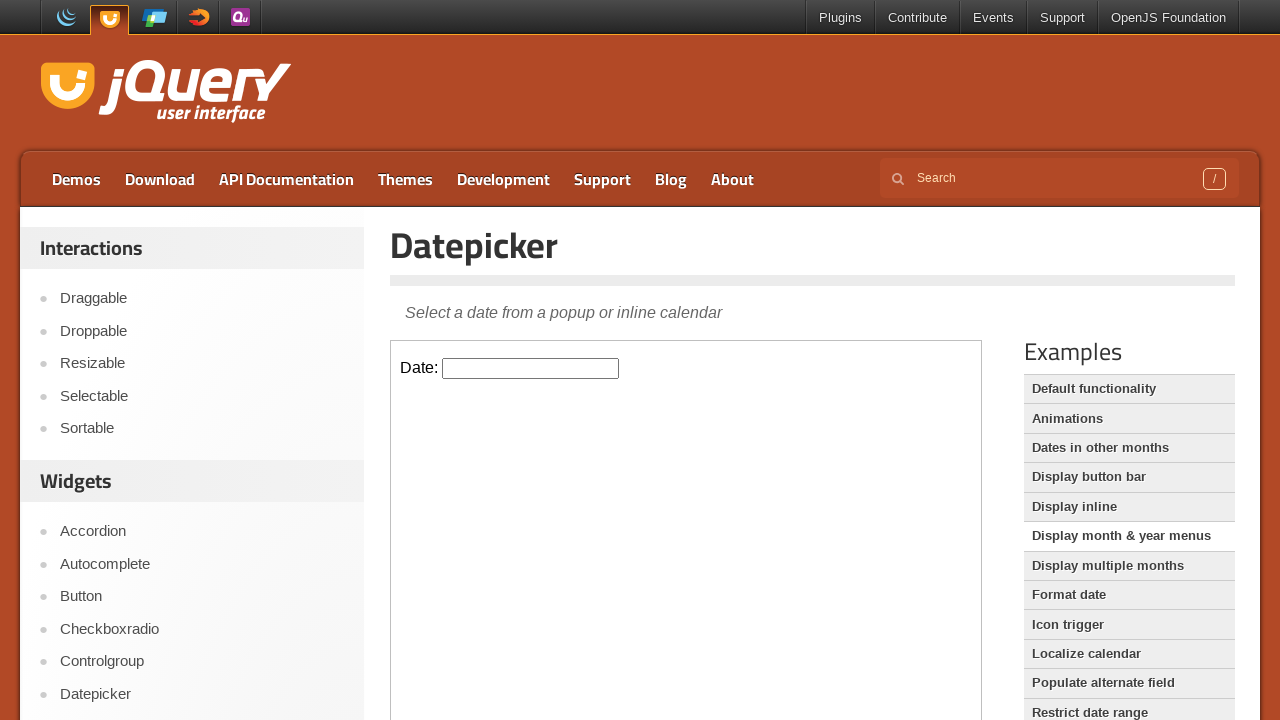

Filled datepicker input with date 08/04/2020 on iframe.demo-frame >> internal:control=enter-frame >> #datepicker
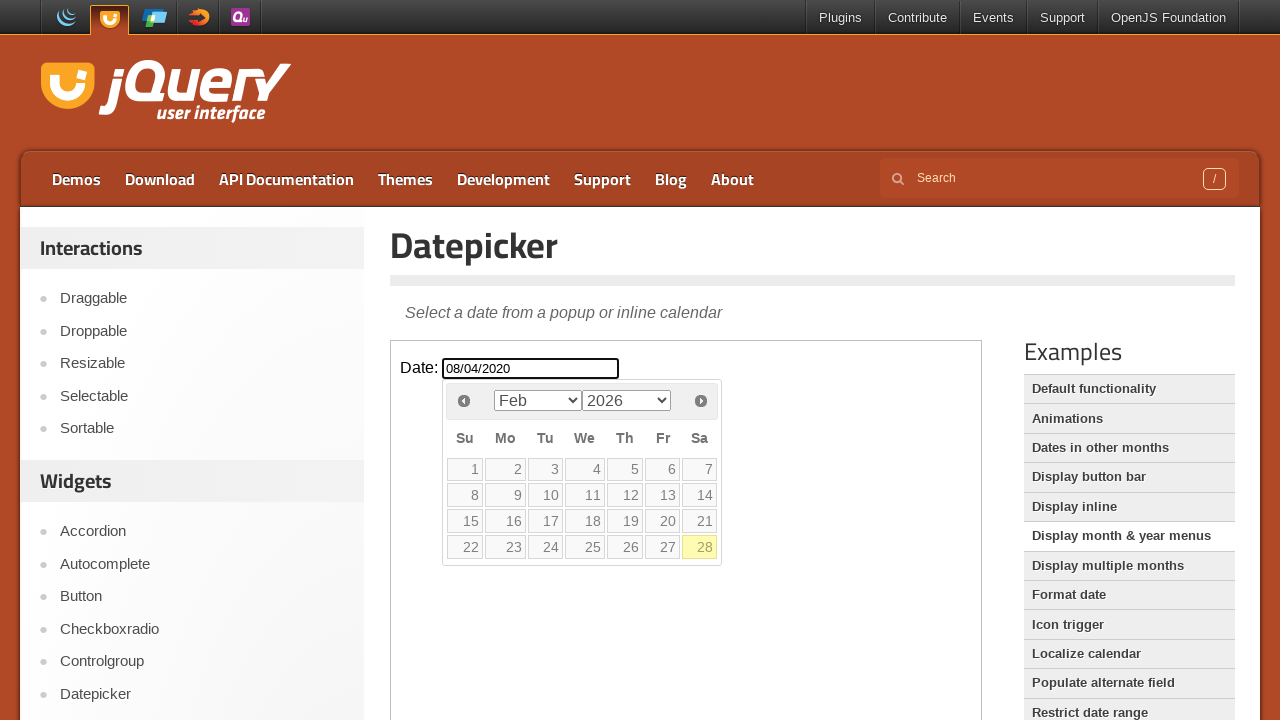

Pressed Enter to submit the date selection on iframe.demo-frame >> internal:control=enter-frame >> #datepicker
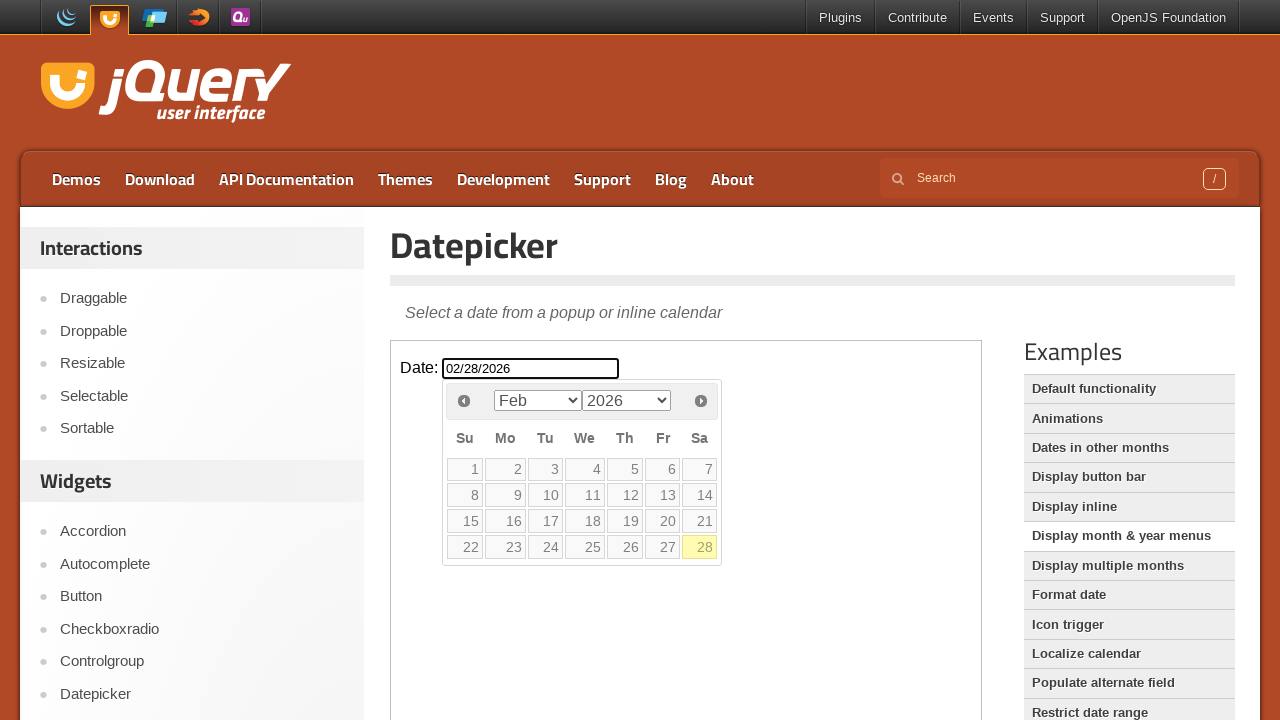

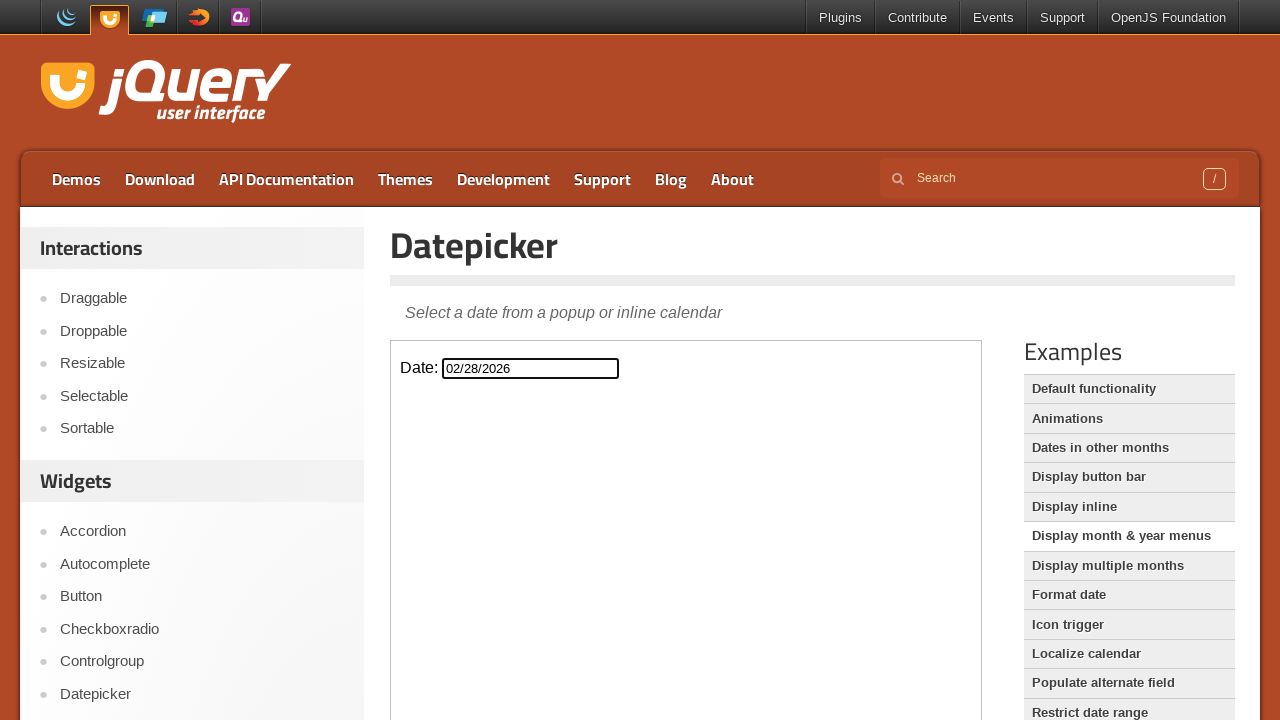